Navigates to Tokopedia's handphone product listing page, scrolls to load dynamic content, verifies product containers are displayed, then clicks on a product to view its detail page and verifies product information elements are present.

Starting URL: https://www.tokopedia.com/p/handphone-tablet/handphone?page=1

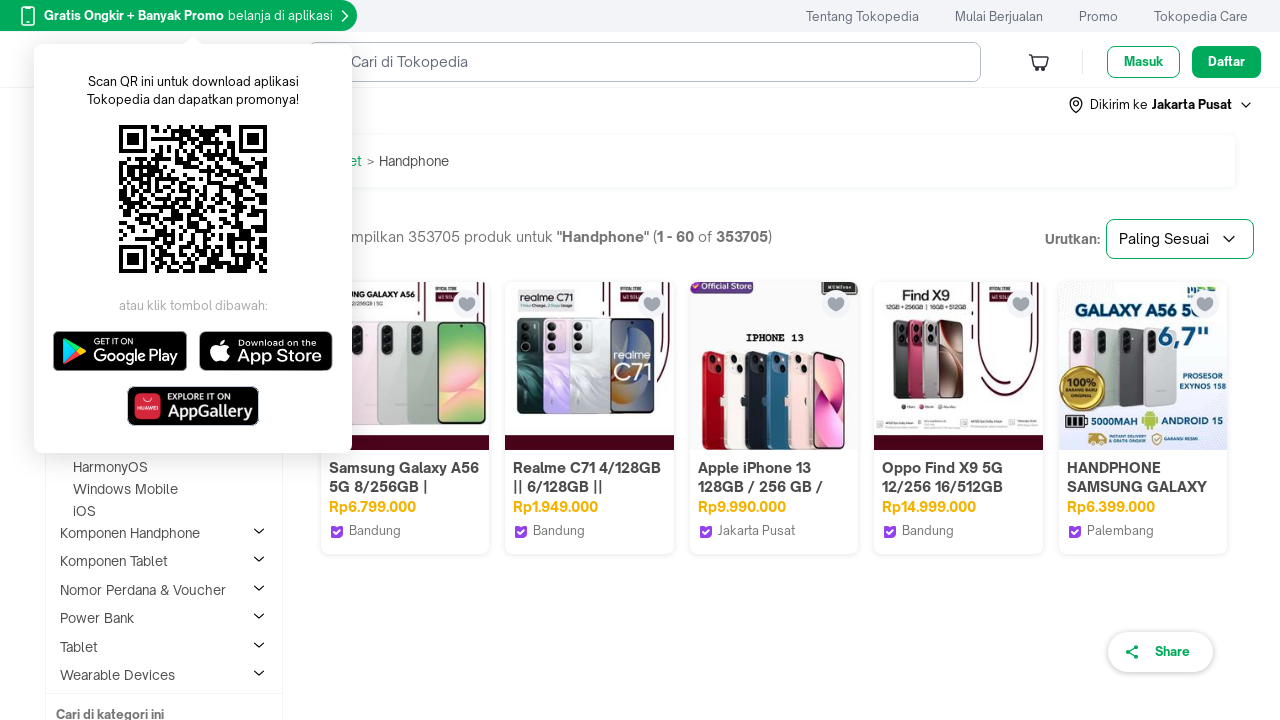

Scrolled to bottom of page to trigger lazy loading of products
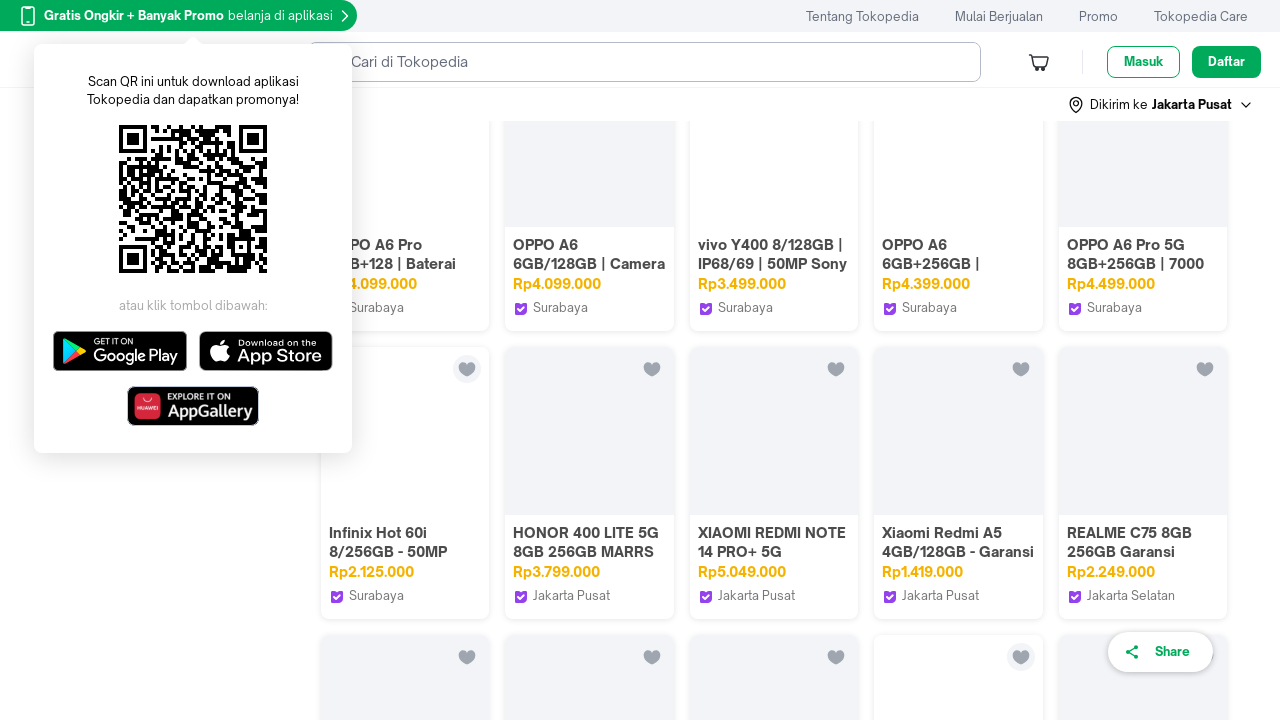

Product containers loaded and visible
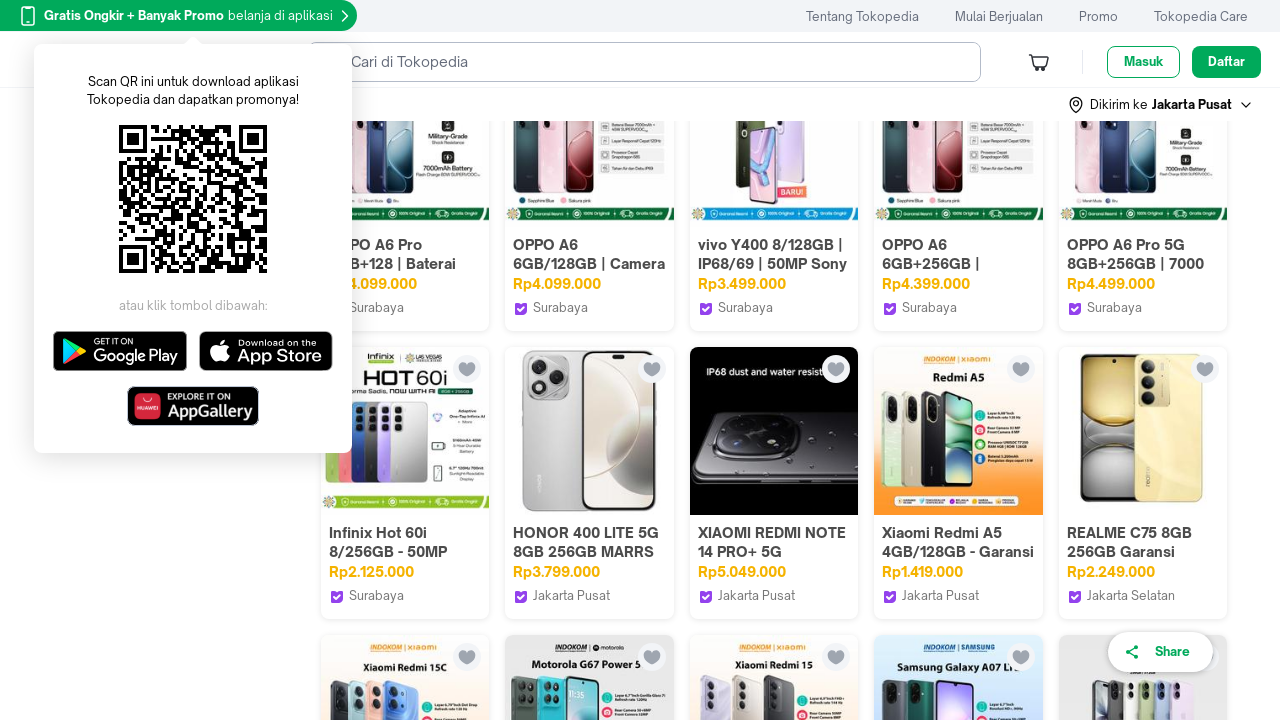

Clicked on first product to view product detail page at (405, 360) on a[data-testid='lnkProductContainer'] >> nth=0
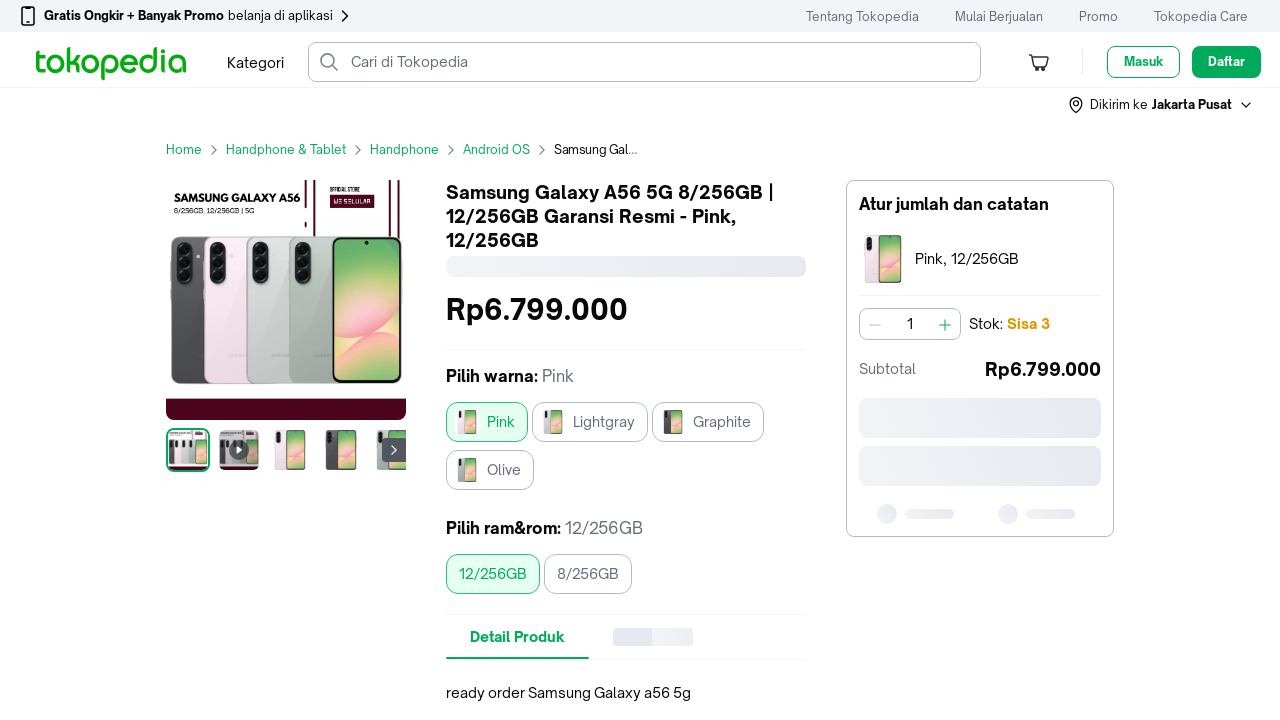

Product detail page loaded and network idle
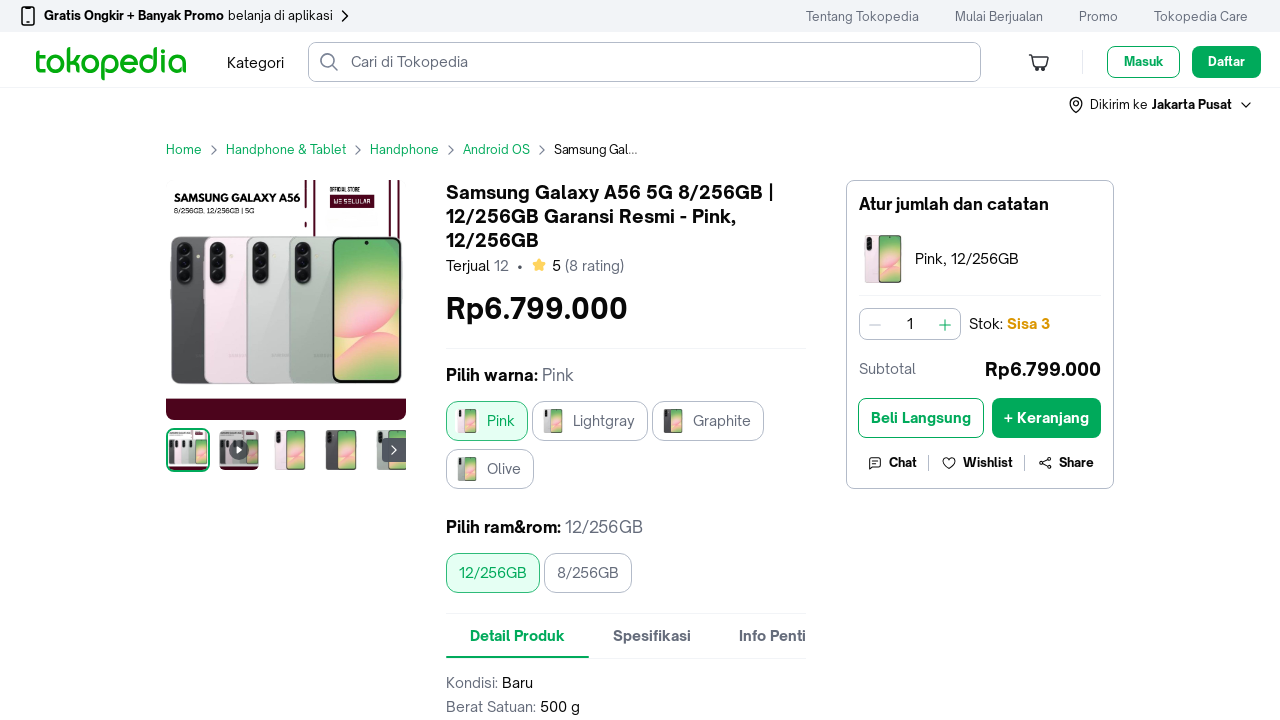

Scrolled to bottom of product detail page to load all content
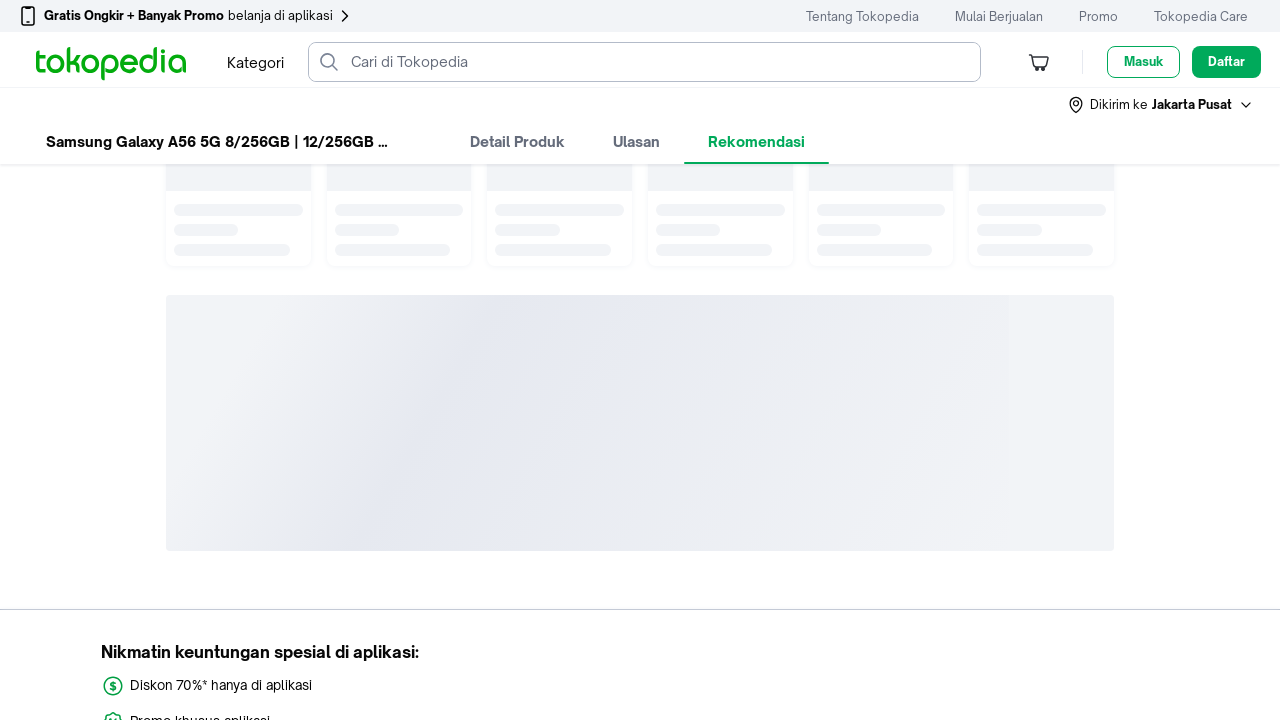

Product name heading verified as present
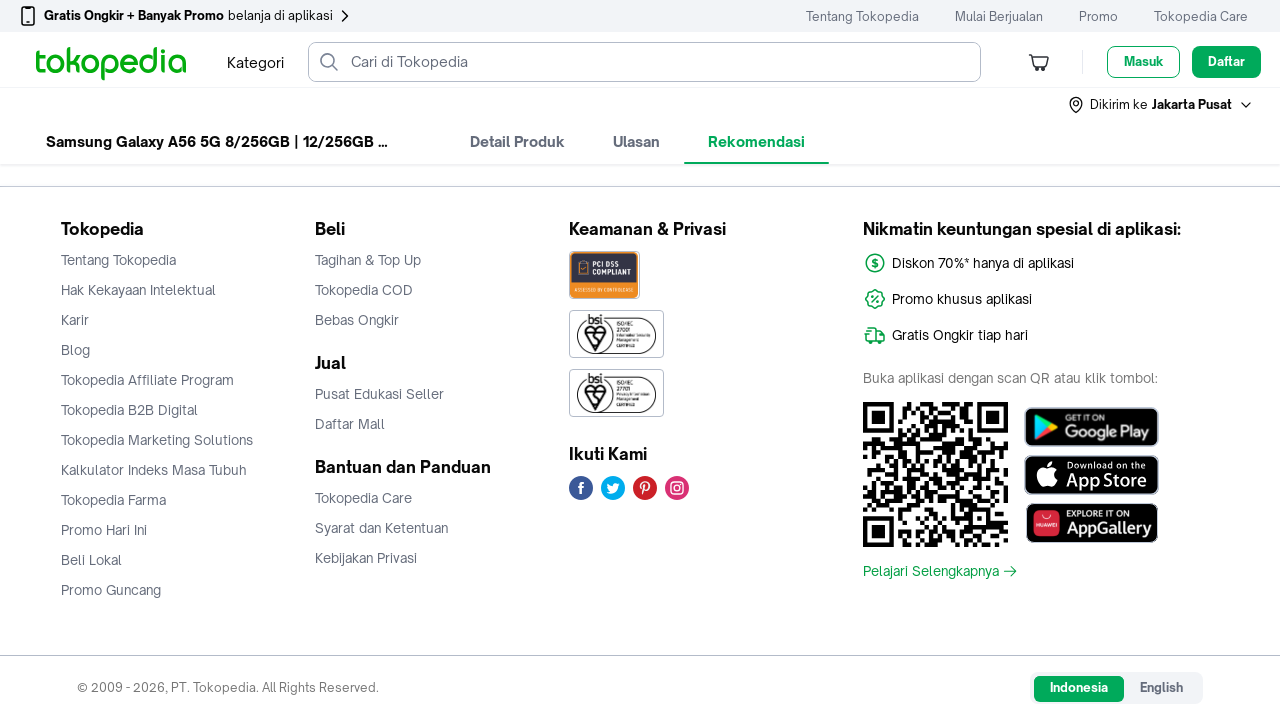

Product price element verified as present
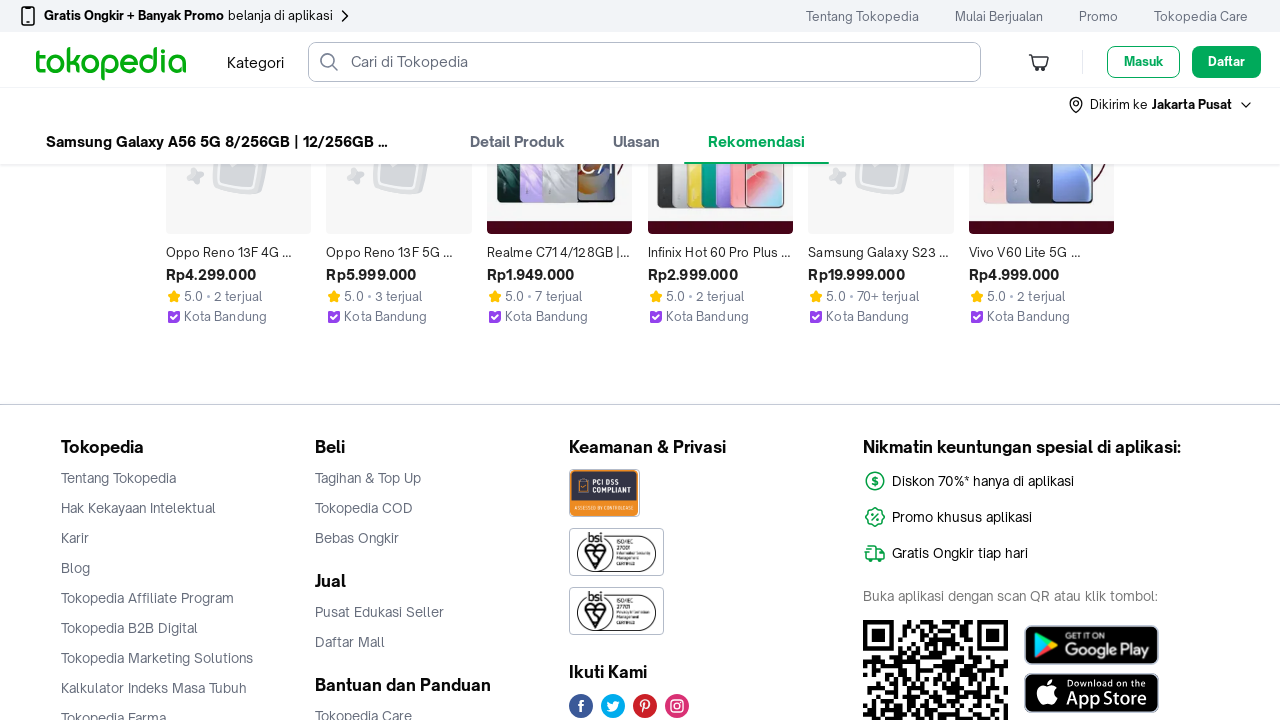

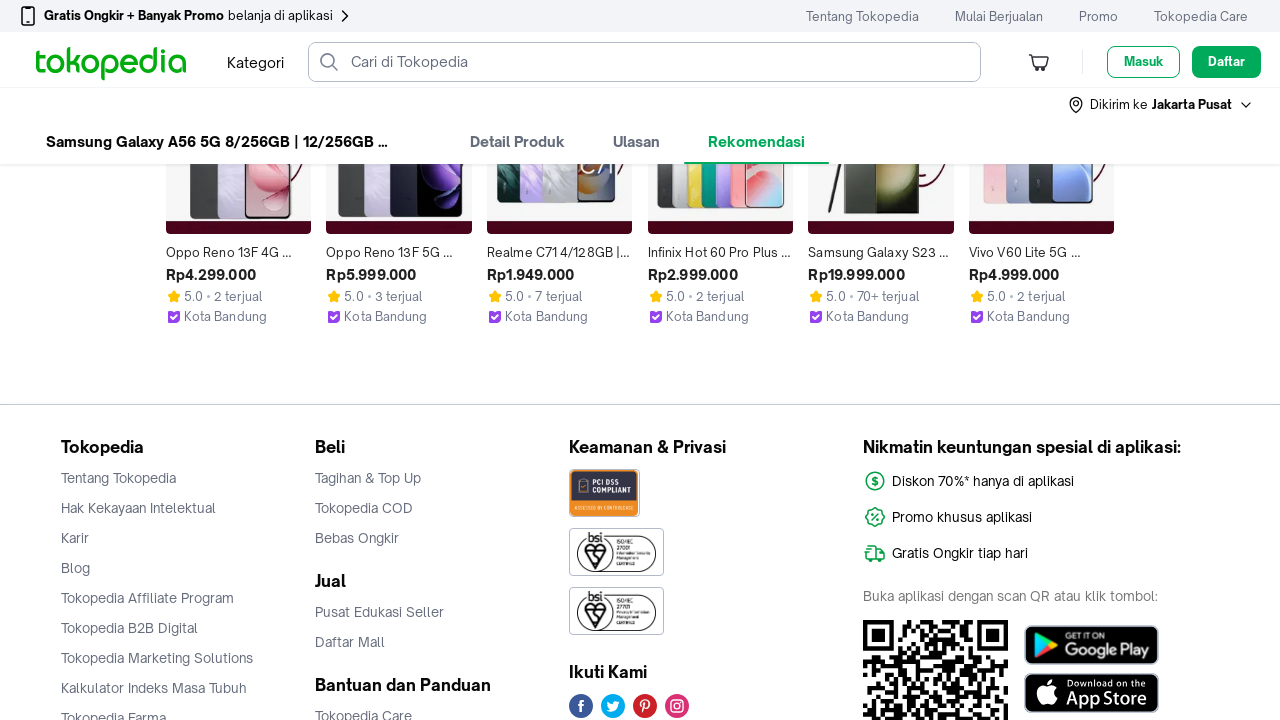